Tests modal popup by waiting for it to appear and clicking to close it

Starting URL: https://the-internet.herokuapp.com/entry_ad

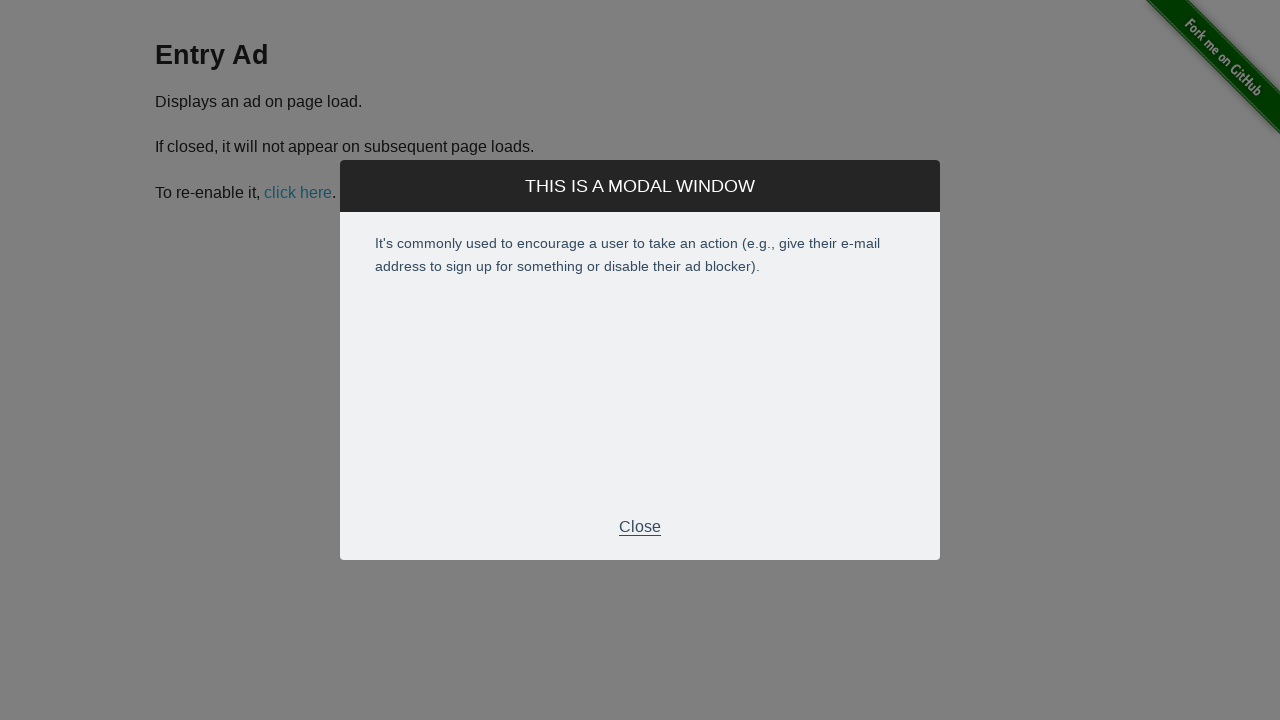

Modal popup appeared and became visible
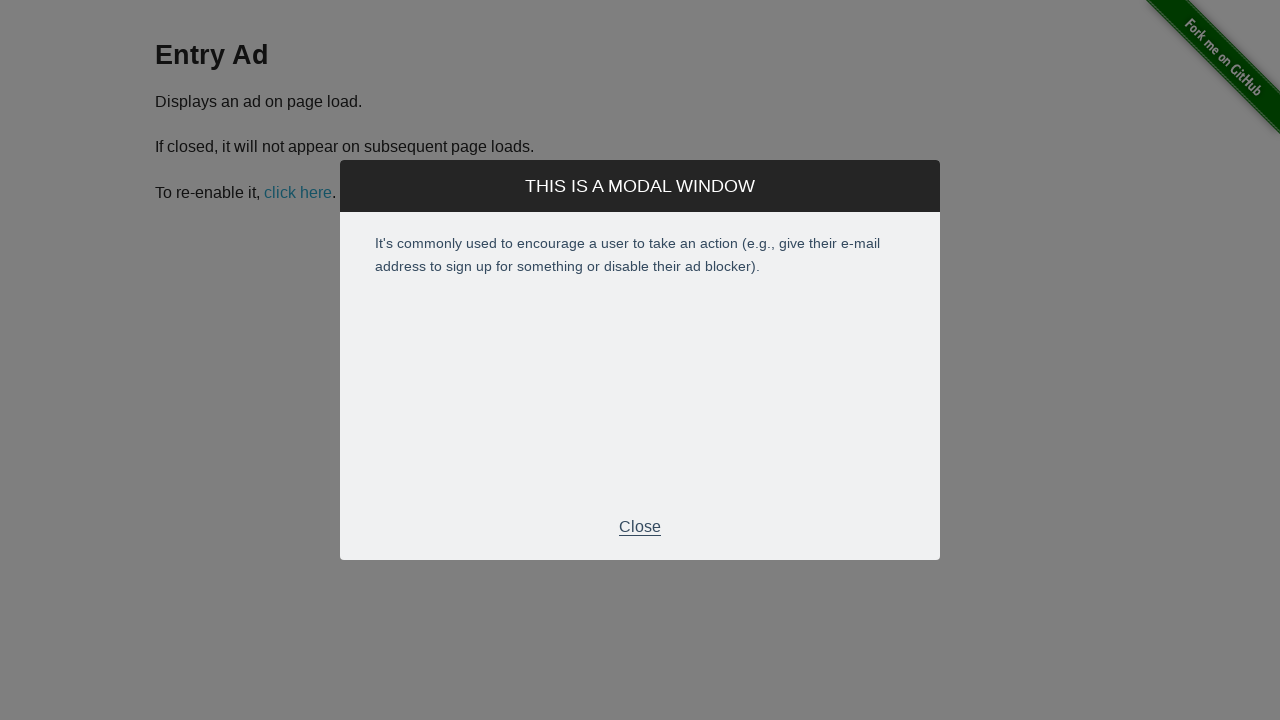

Clicked close button in modal footer to dismiss the popup at (640, 527) on #modal .modal-footer p
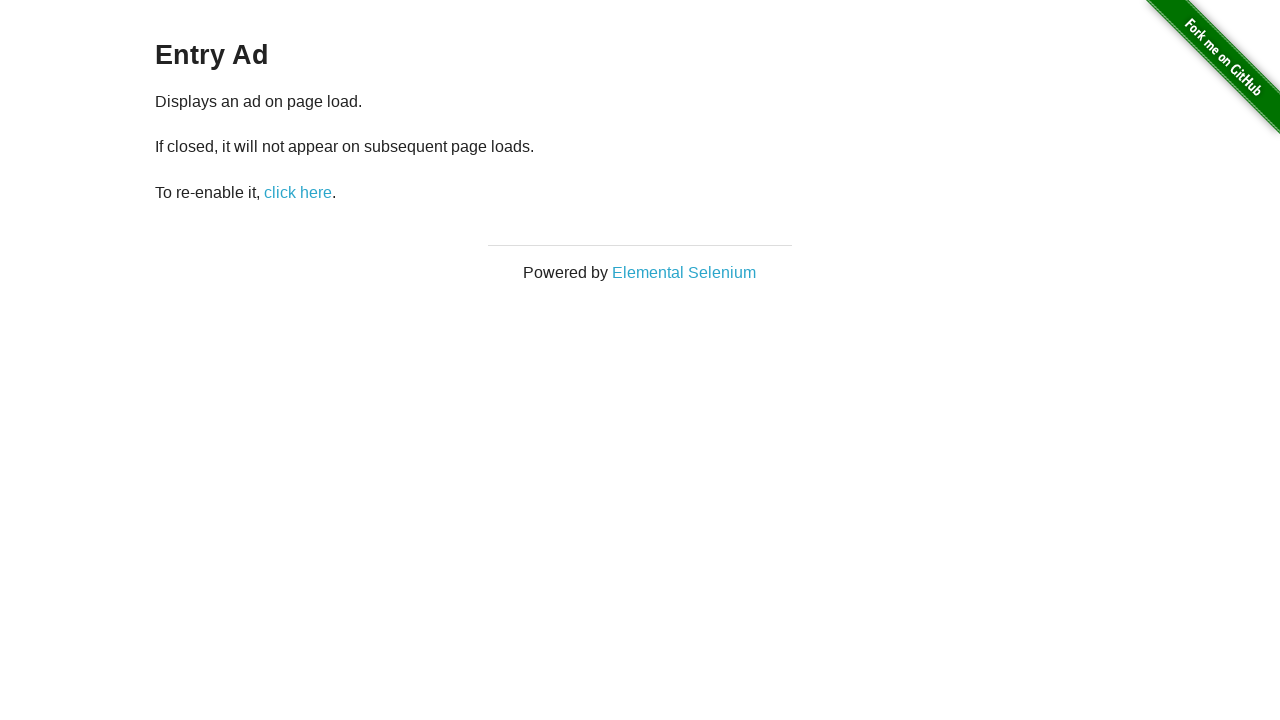

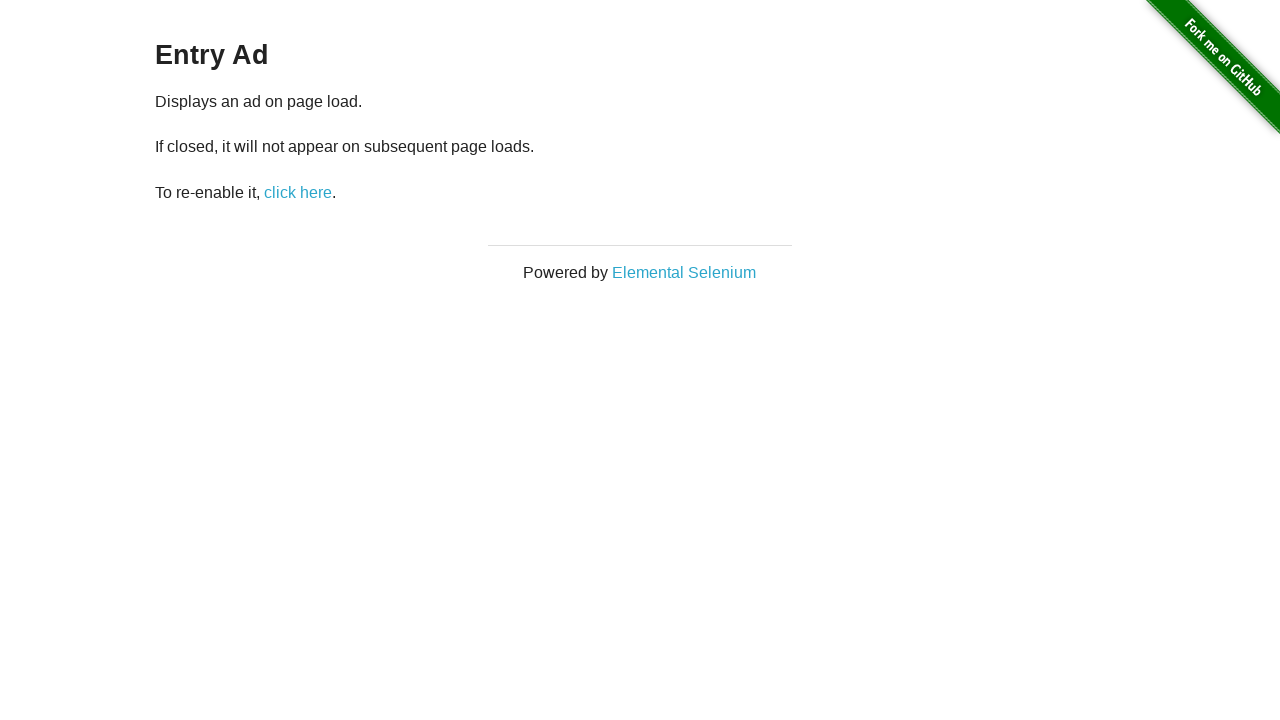